Tests filtering products by Red color

Starting URL: https://shopify-eta-drab.vercel.app/#

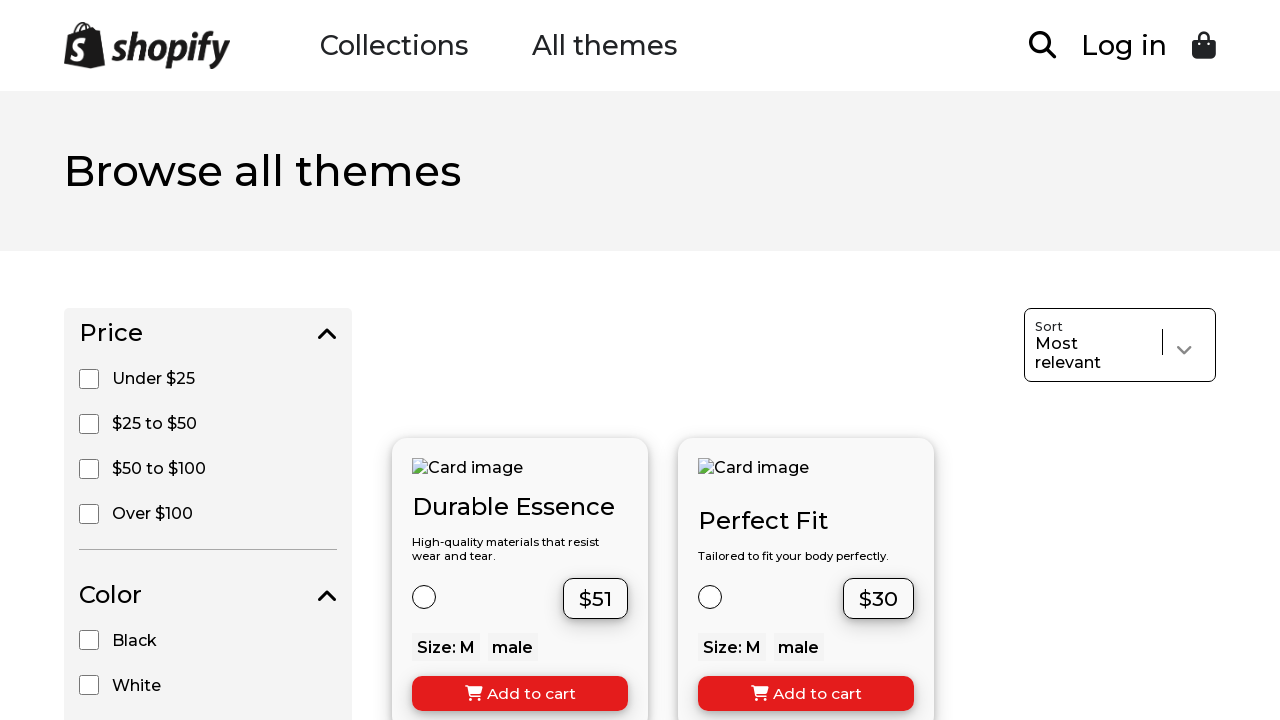

Clicked Red color filter checkbox at (89, 360) on xpath=//input[@value='Red']
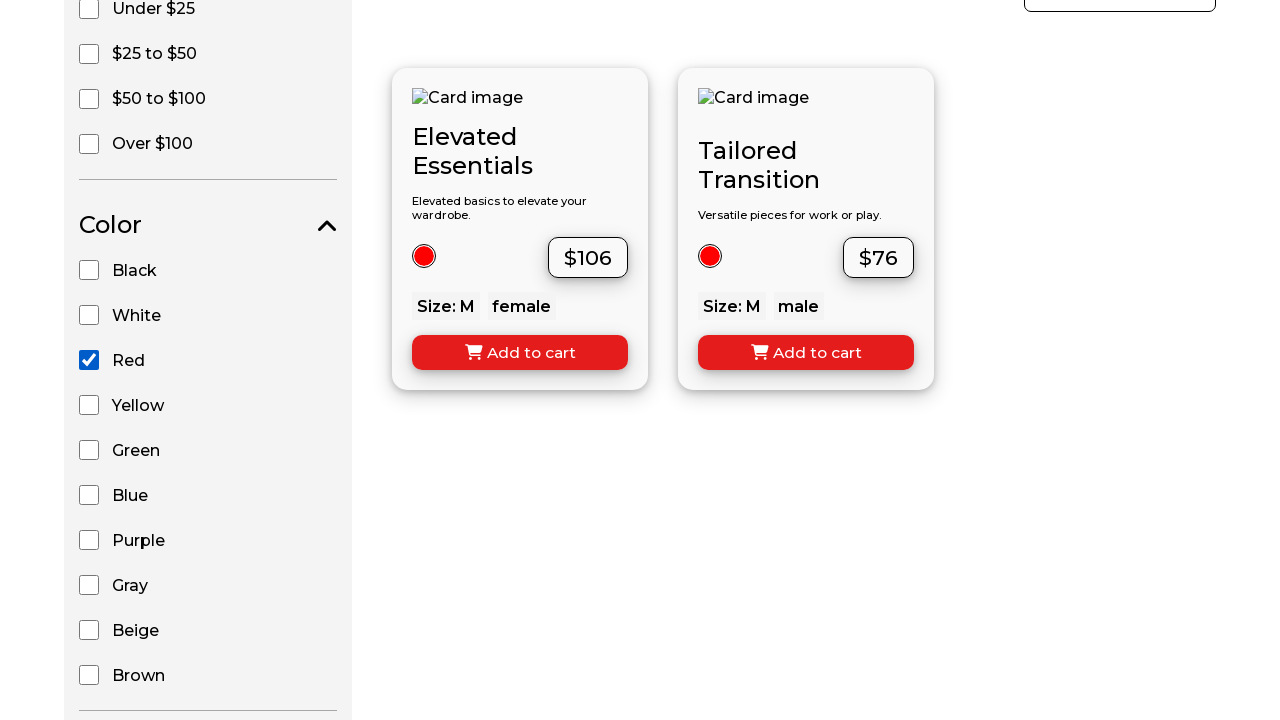

Red color filter applied and filtered products loaded
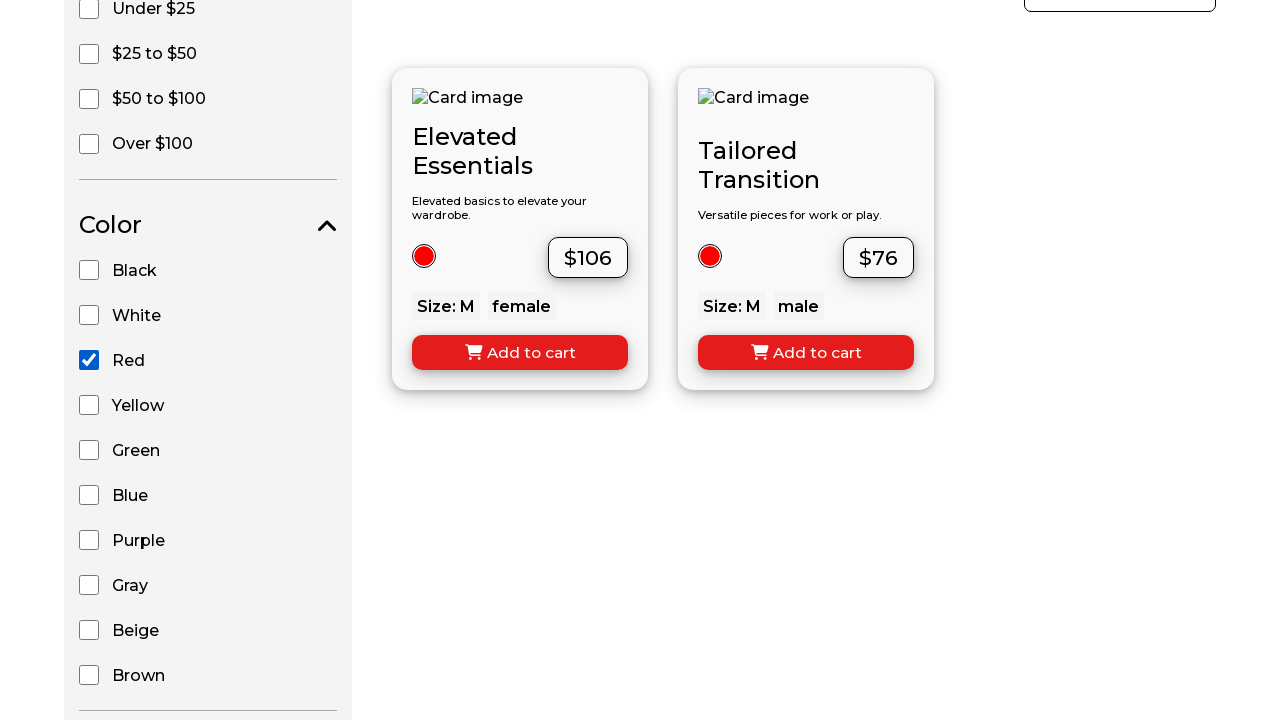

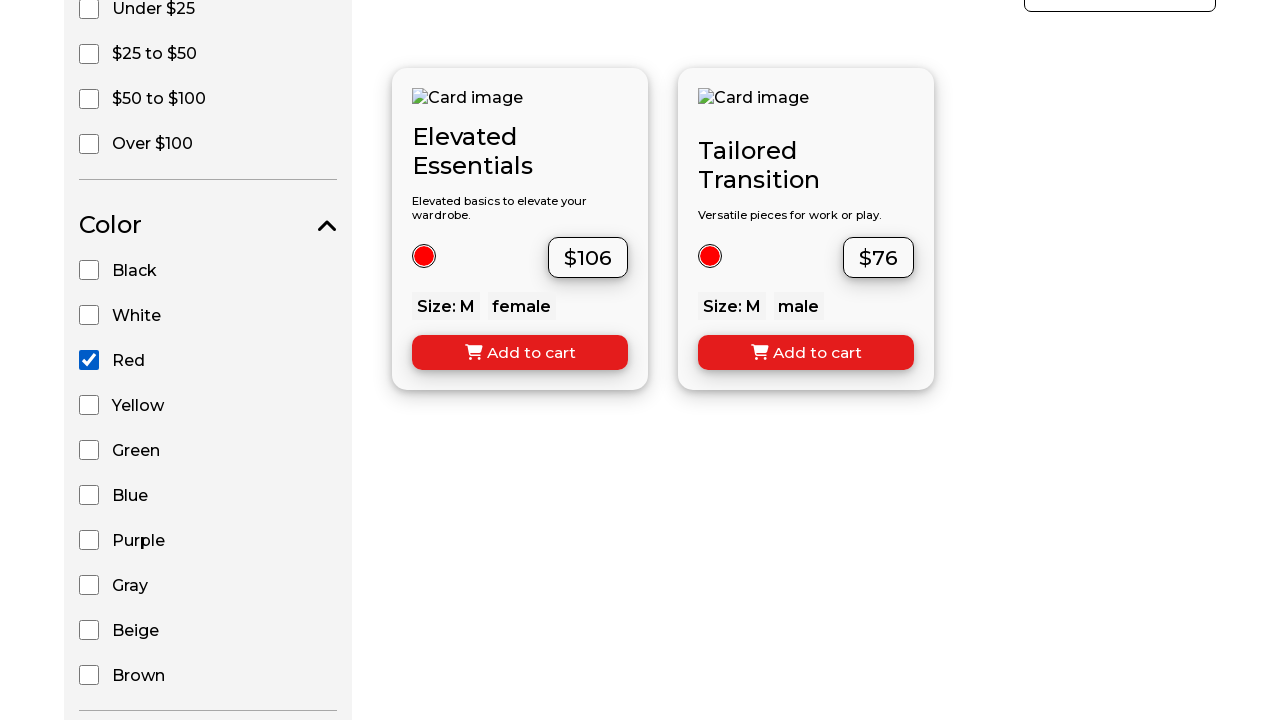